Tests opening a new browser window, navigating to a different page in the new window, and verifying that two windows are open.

Starting URL: https://the-internet.herokuapp.com

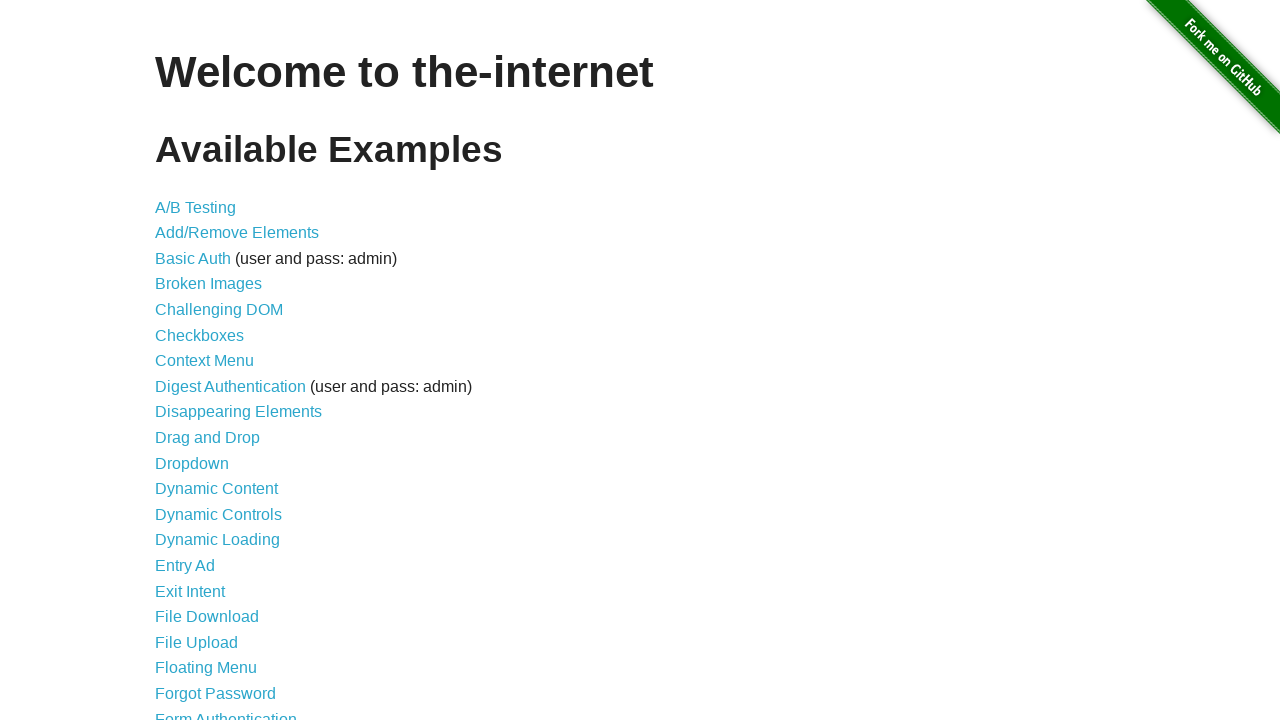

Opened a new browser window/page
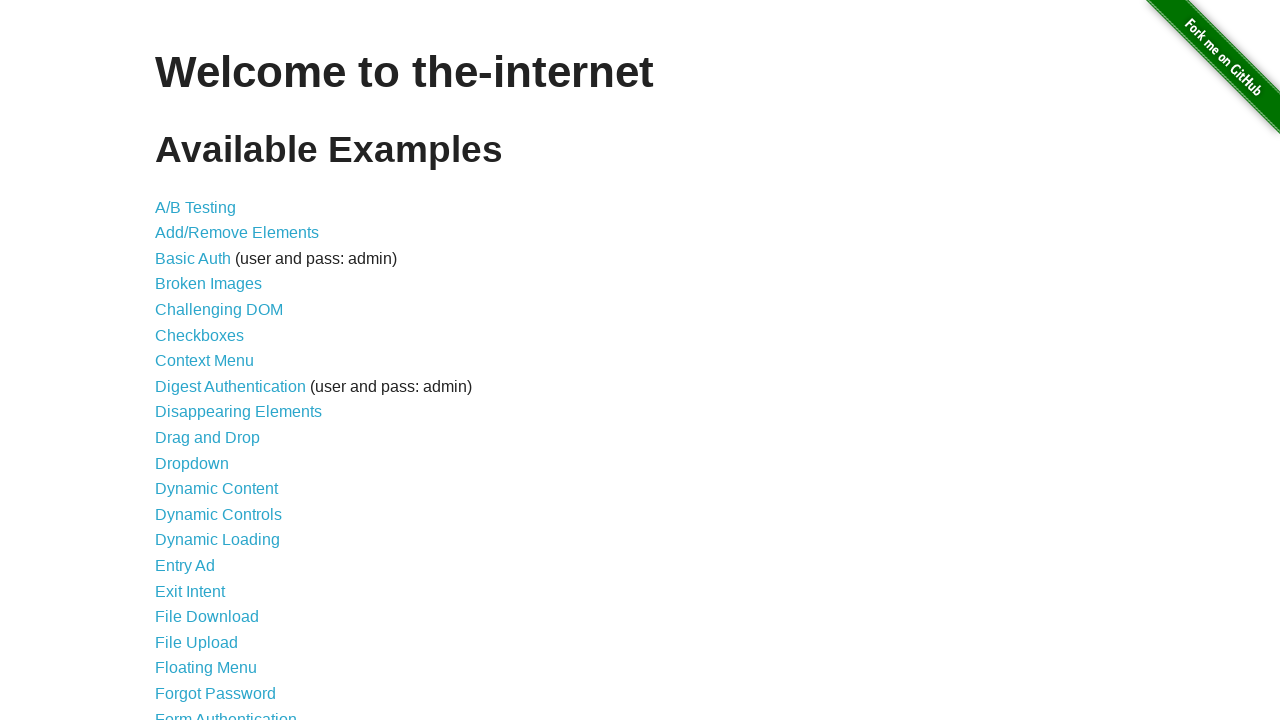

Navigated new window to typos page
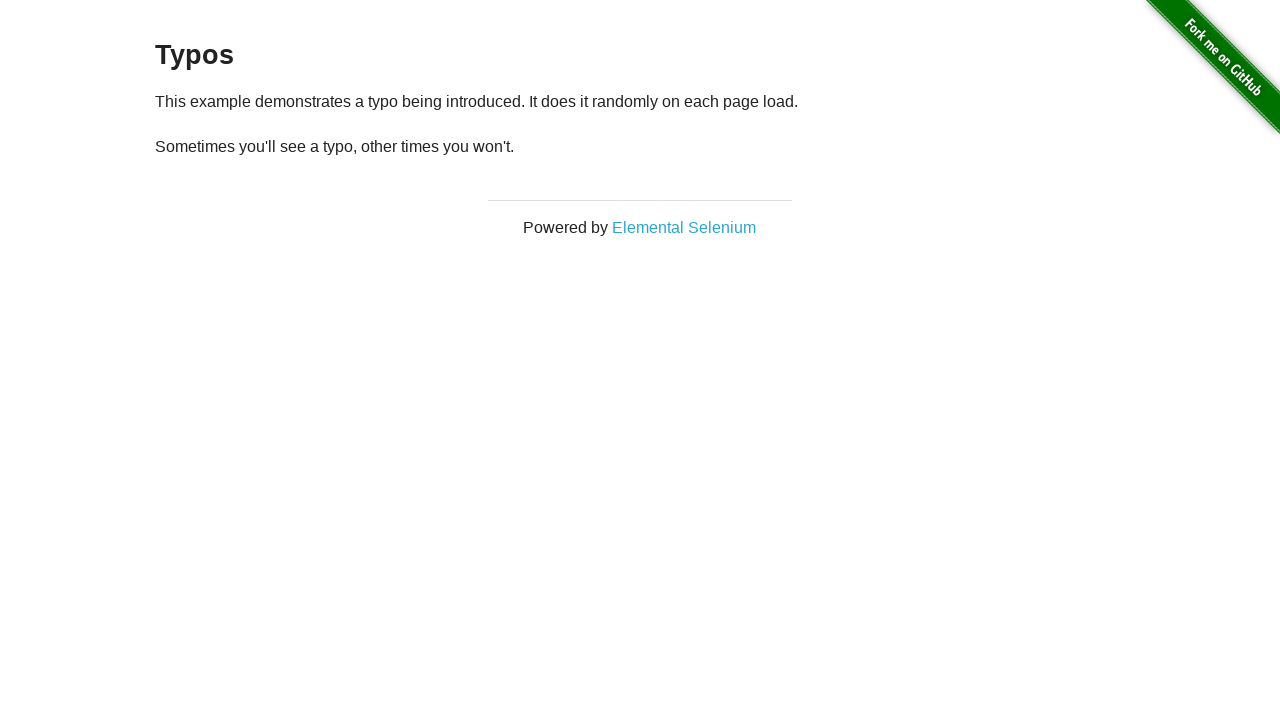

Verified 2 windows are open
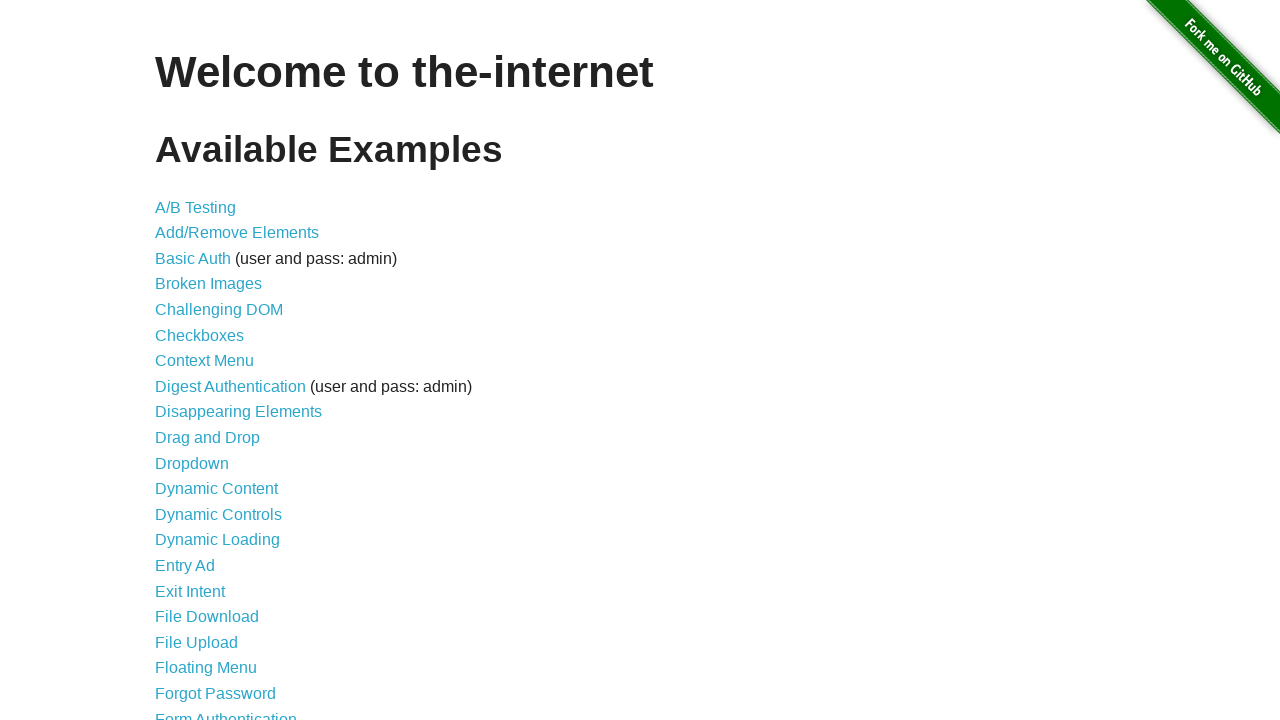

Assertion passed: exactly 2 windows are open
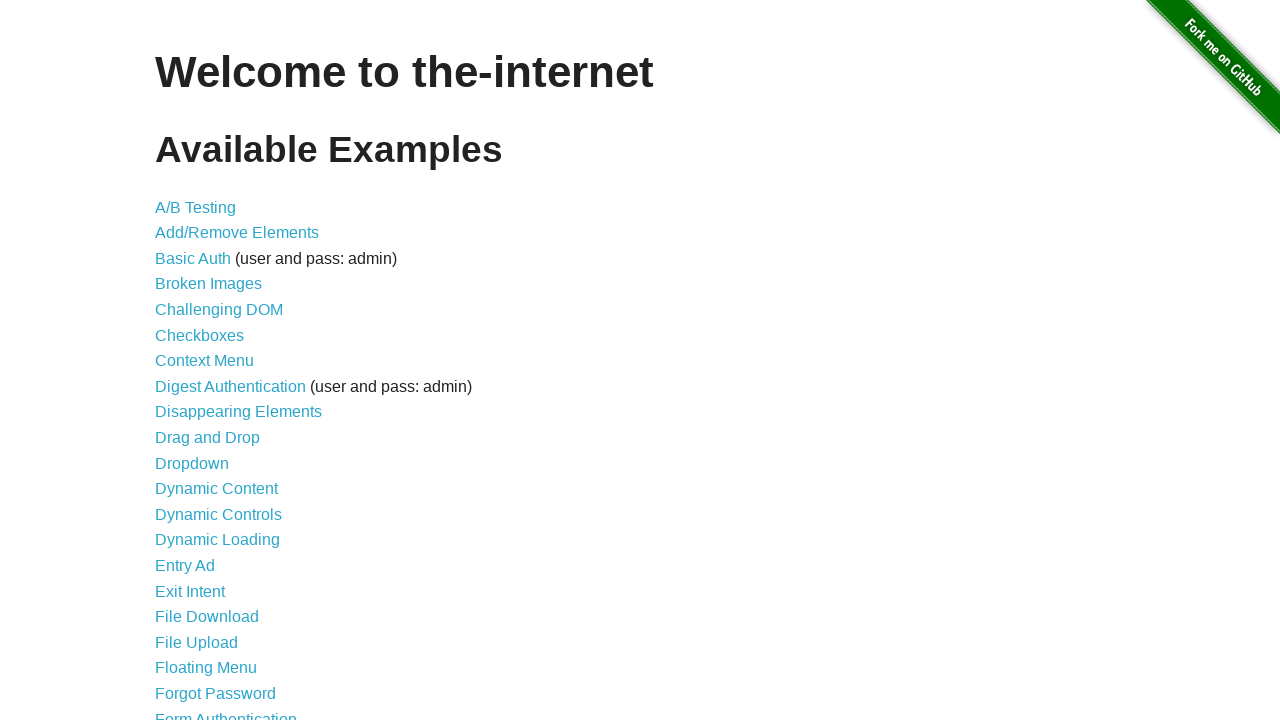

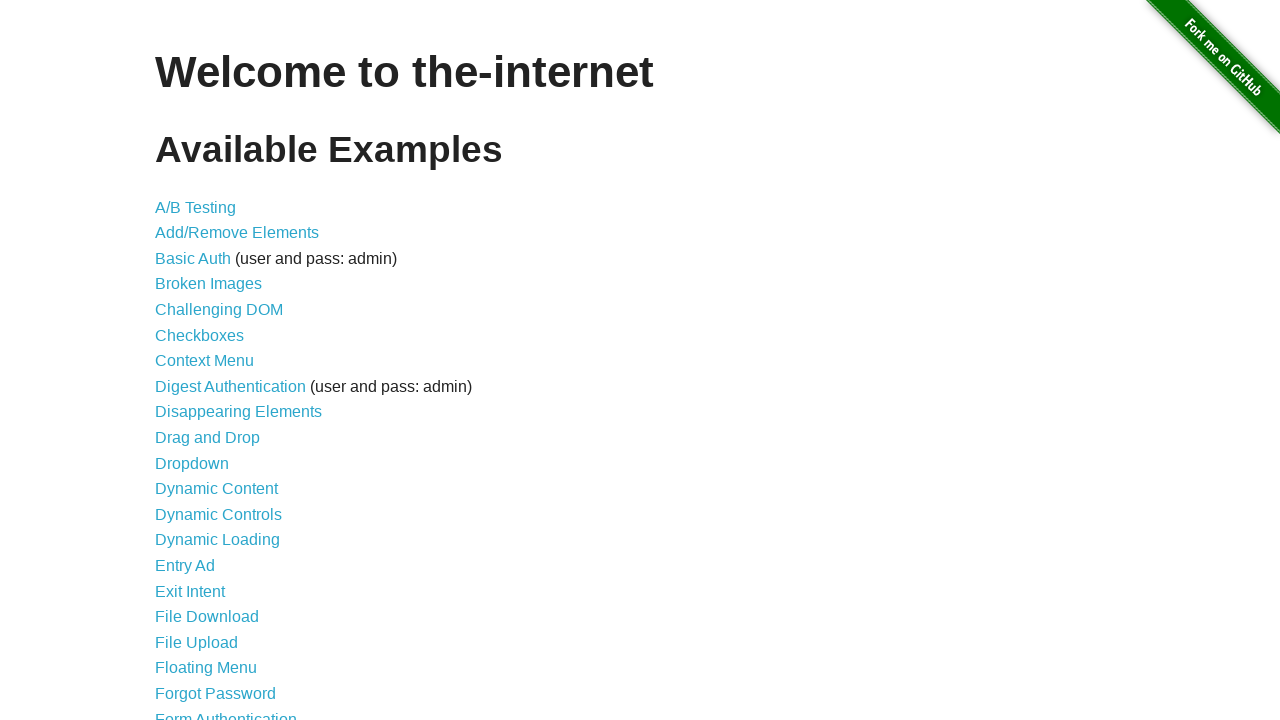